Tests the forgot password functionality by entering an email address and submitting the form to request a password reset

Starting URL: https://the-internet.herokuapp.com/forgot_password

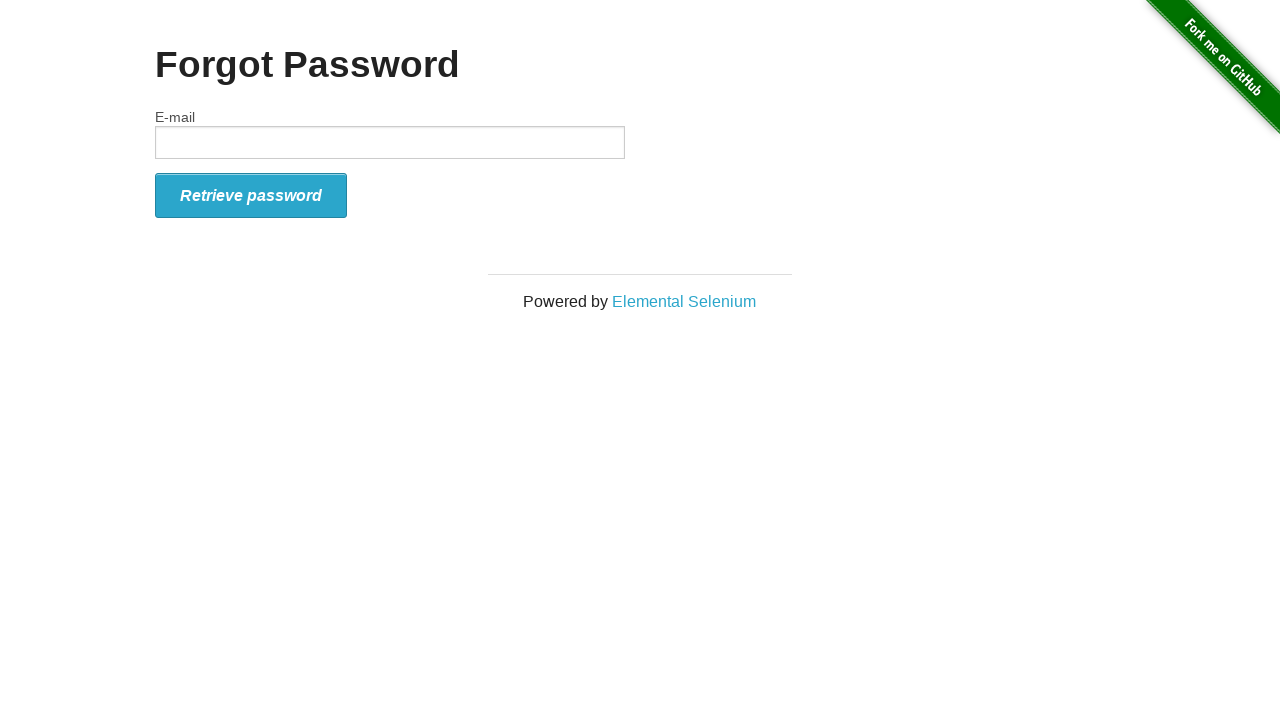

Entered email address 'marcus.chen@example.com' in the forgot password form on #email
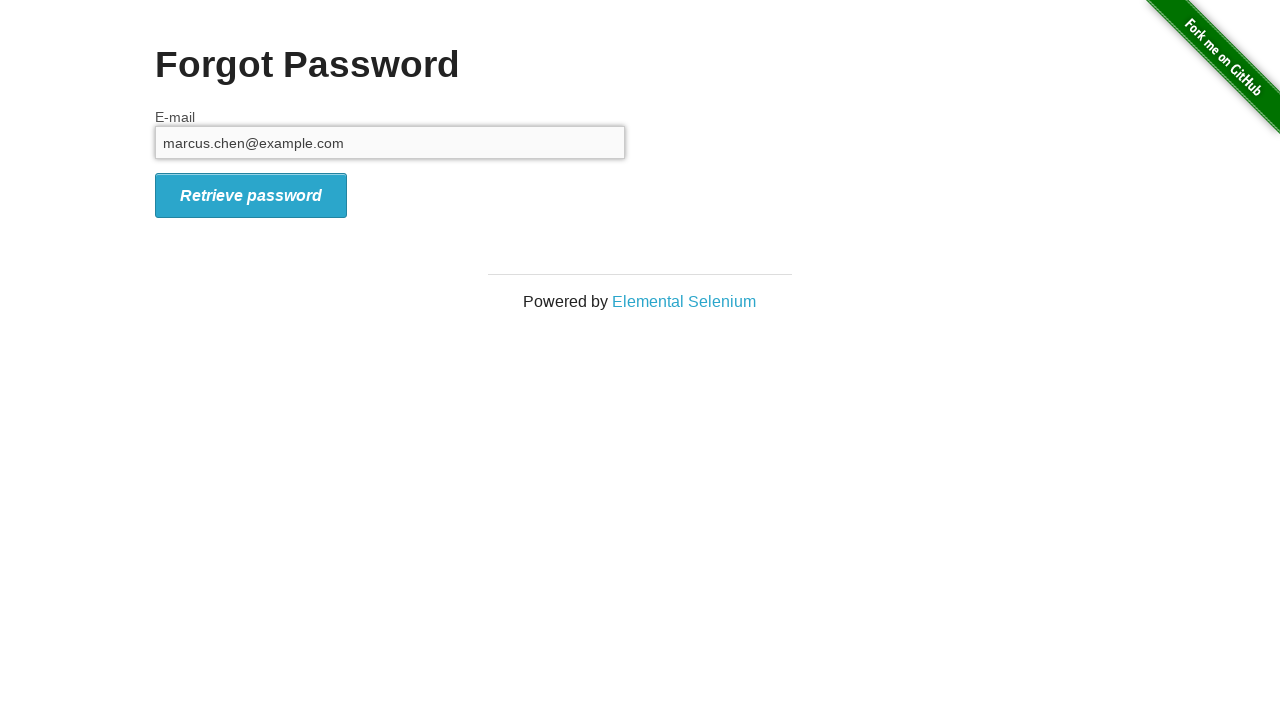

Clicked the submit button to request password reset at (251, 195) on #form_submit
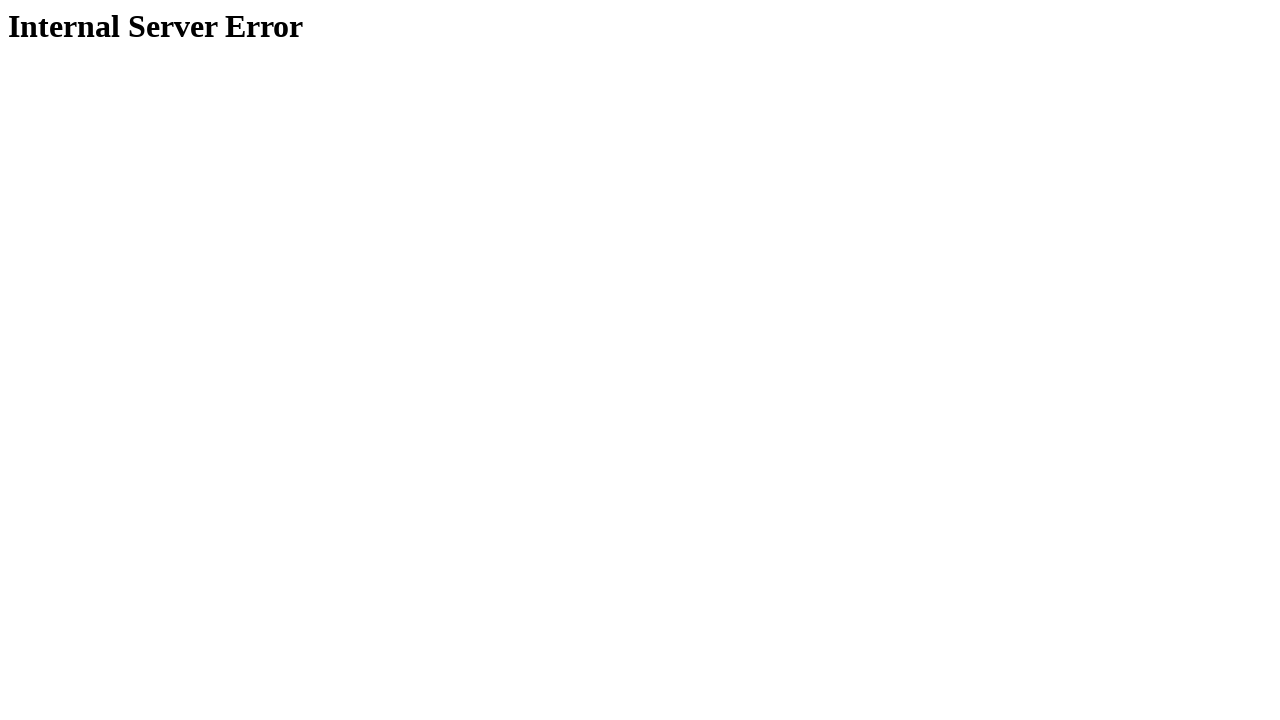

Waited for navigation to complete after form submission
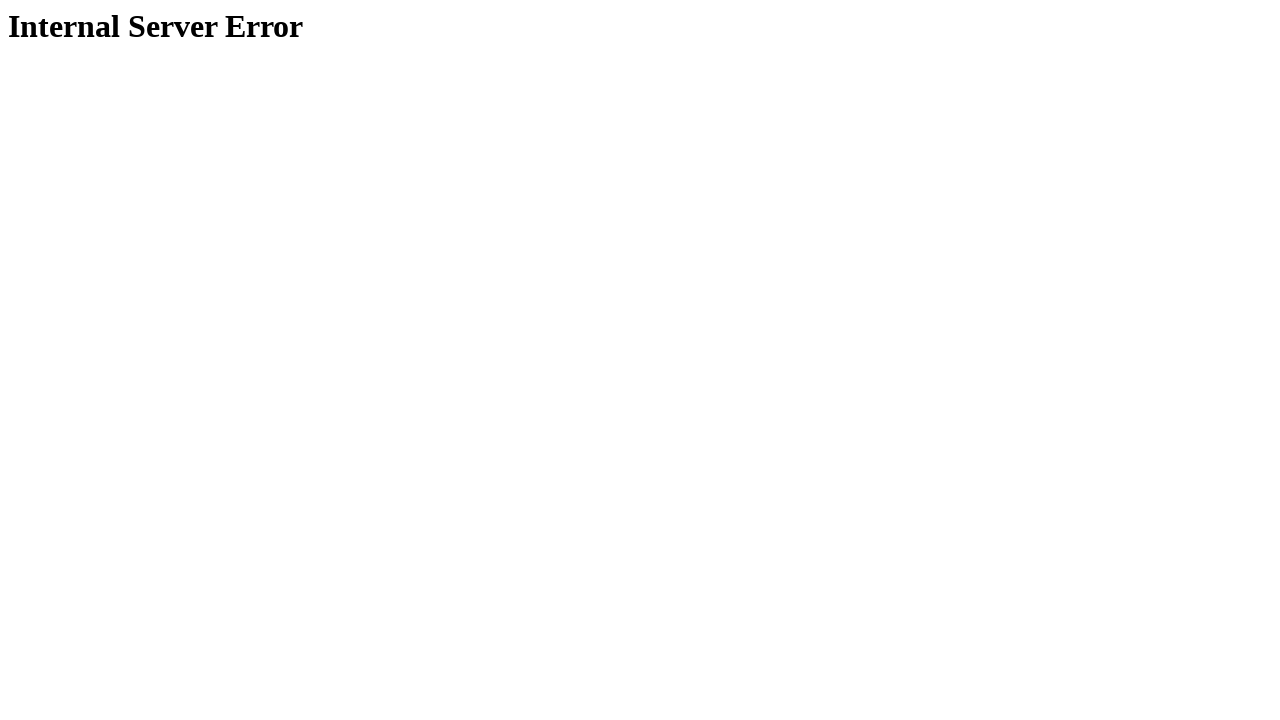

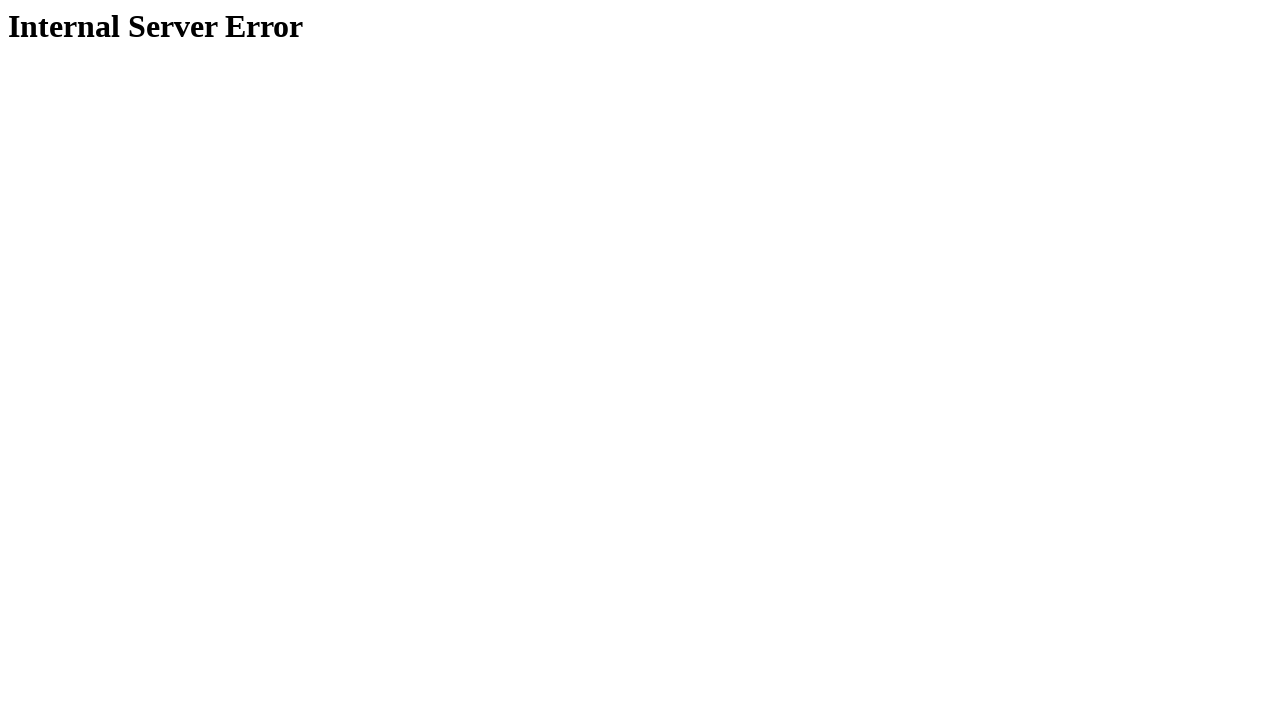